Tests table sorting functionality by verifying initial sort order, clicking the column header to sort, and validating that the fruit/vegetable names are properly sorted alphabetically

Starting URL: https://rahulshettyacademy.com/seleniumPractise/#/offers

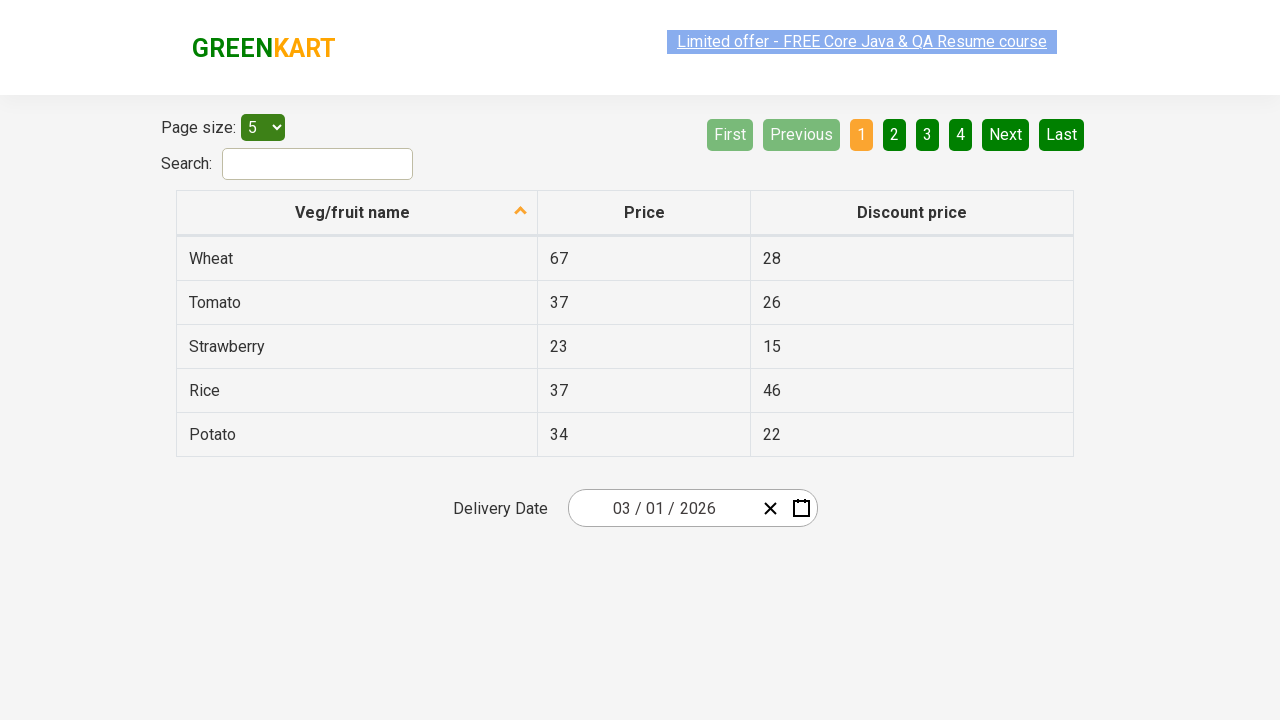

Waited for table body rows to load
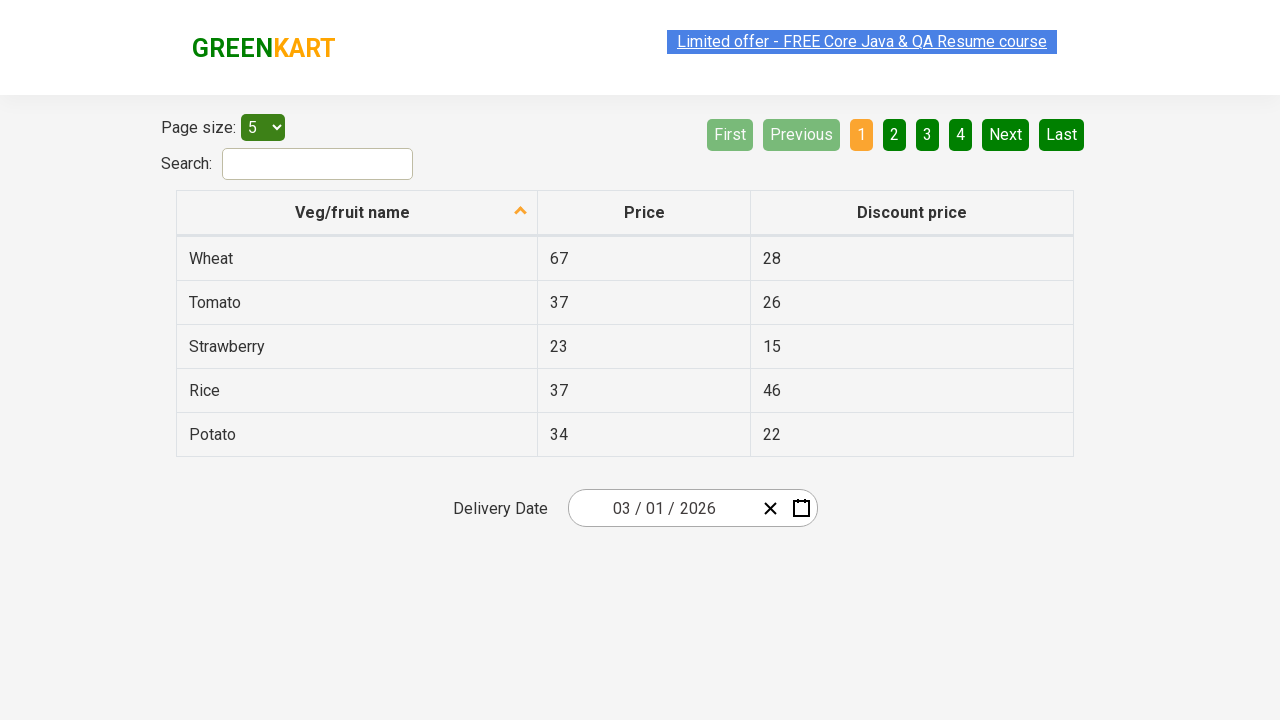

Retrieved initial fruit/vegetable names from table
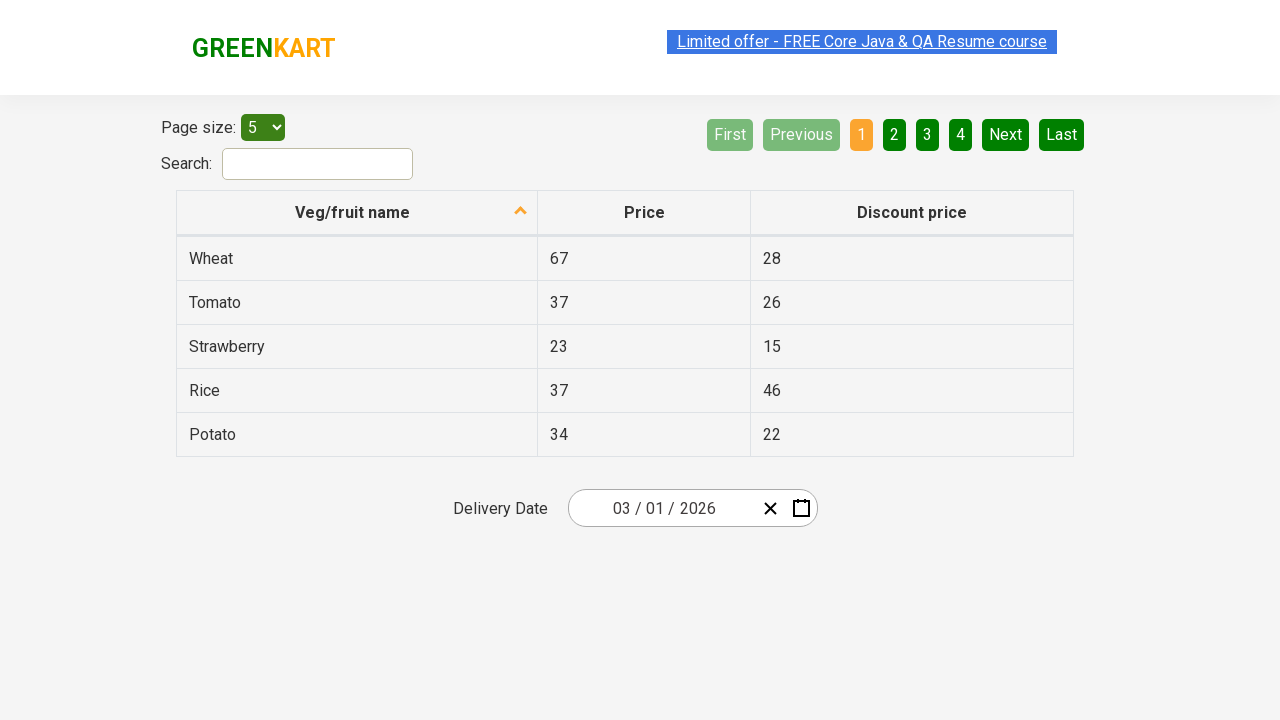

Verified that initial values are not sorted alphabetically
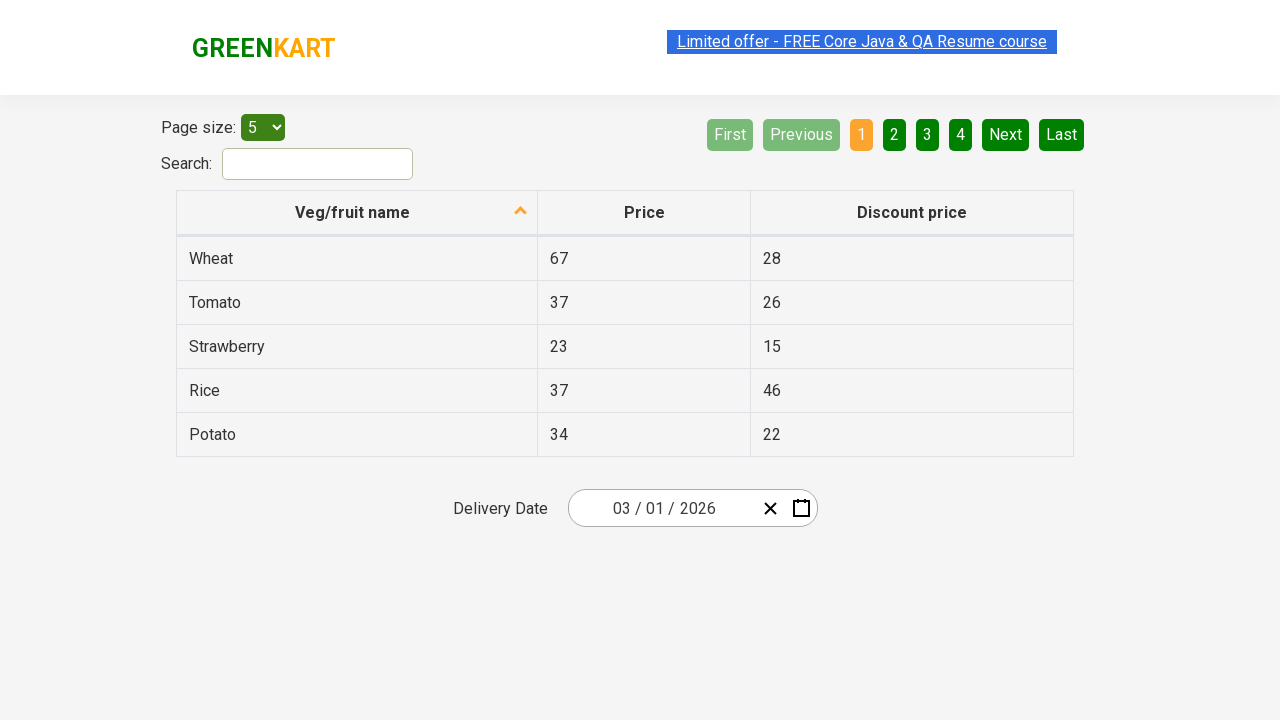

Clicked on 'Veg/fruit name' column header to sort at (353, 212) on xpath=//span[text()='Veg/fruit name']
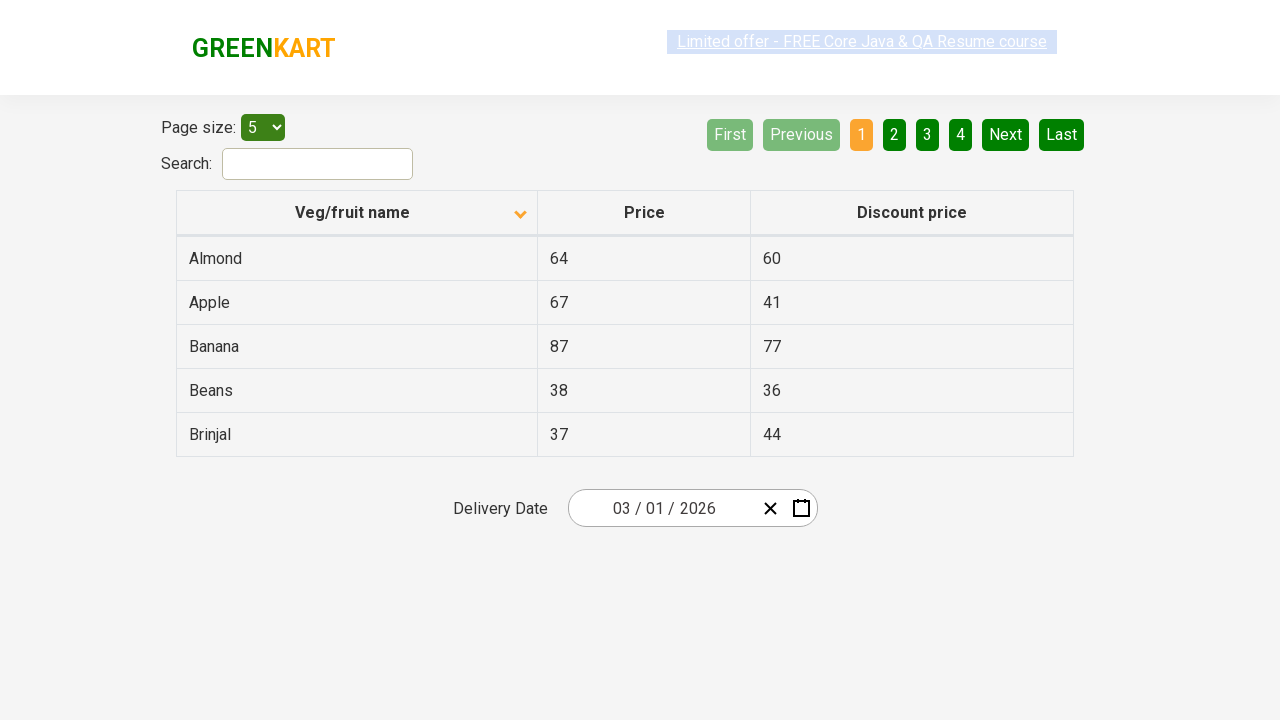

Waited 2 seconds for sorting operation to complete
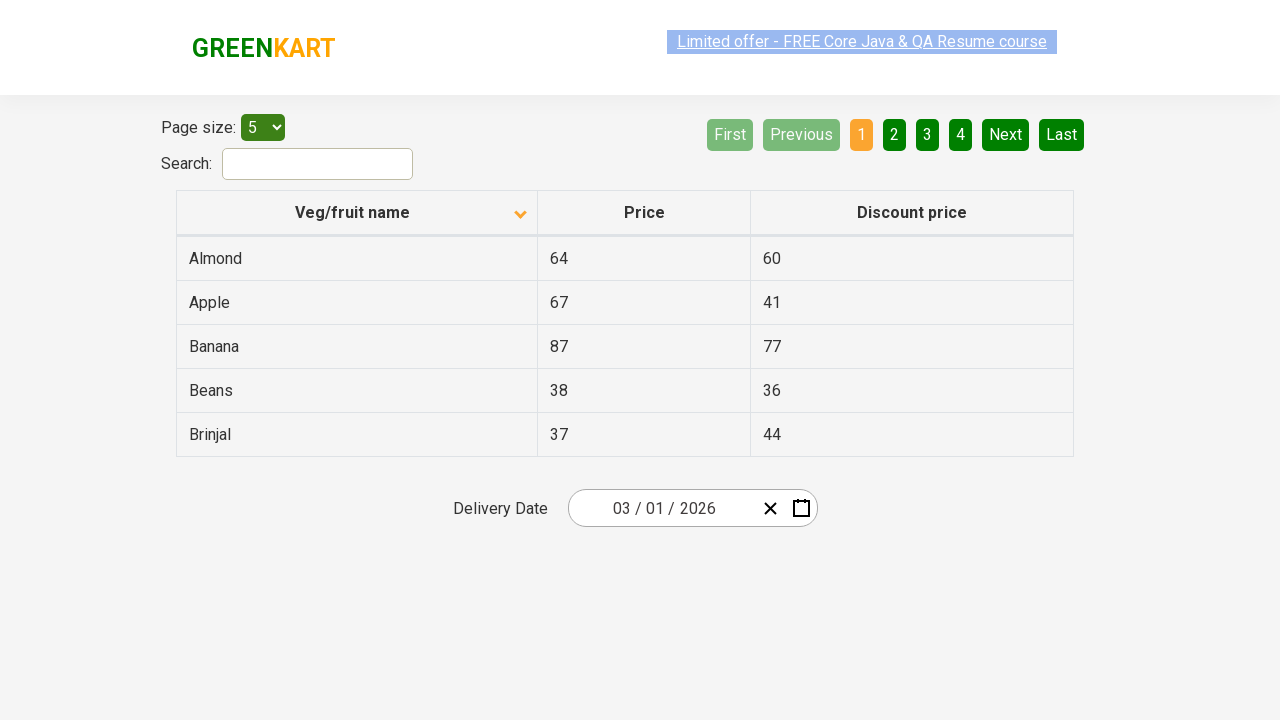

Retrieved sorted fruit/vegetable names from table after column click
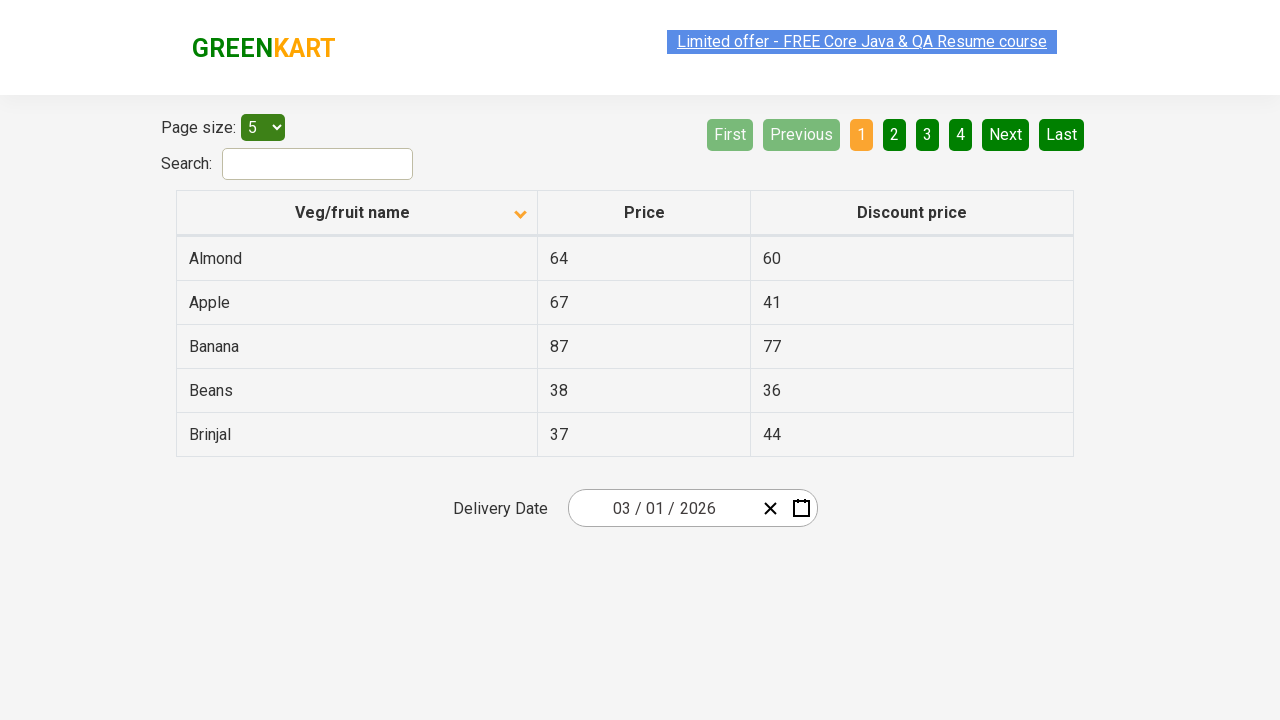

Created expected sorted list for comparison
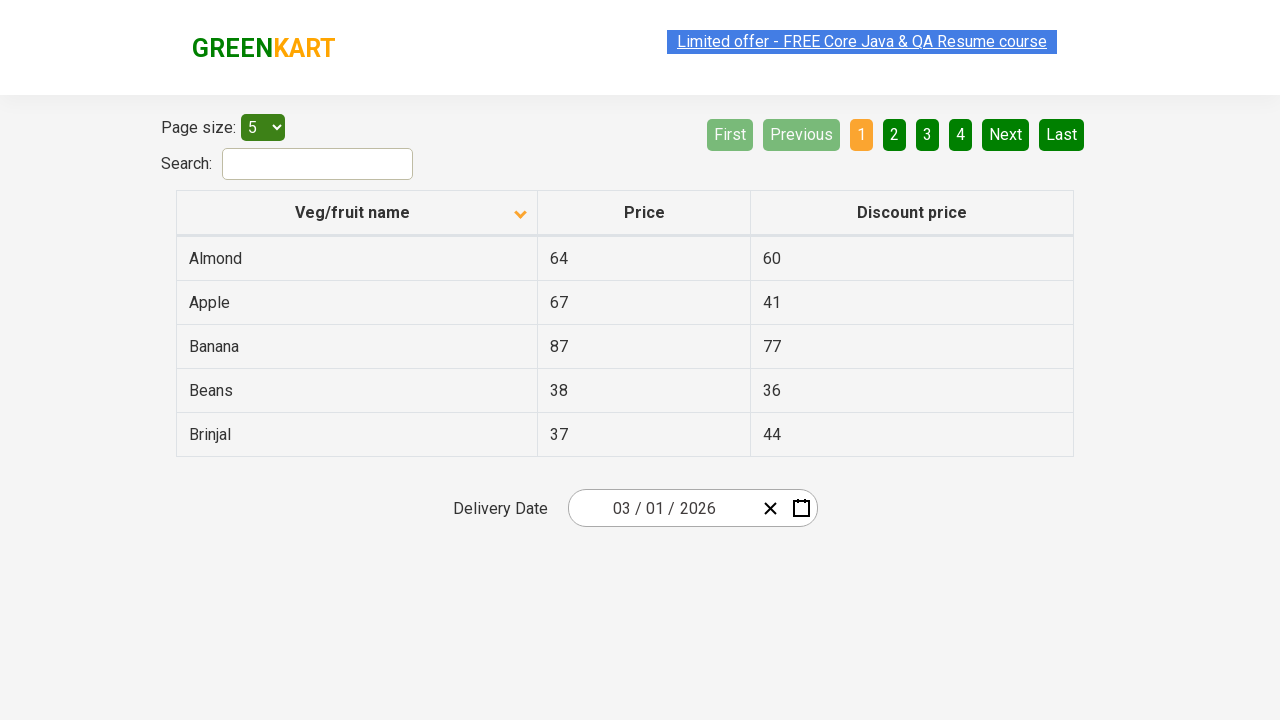

Verified that table is sorted alphabetically as expected
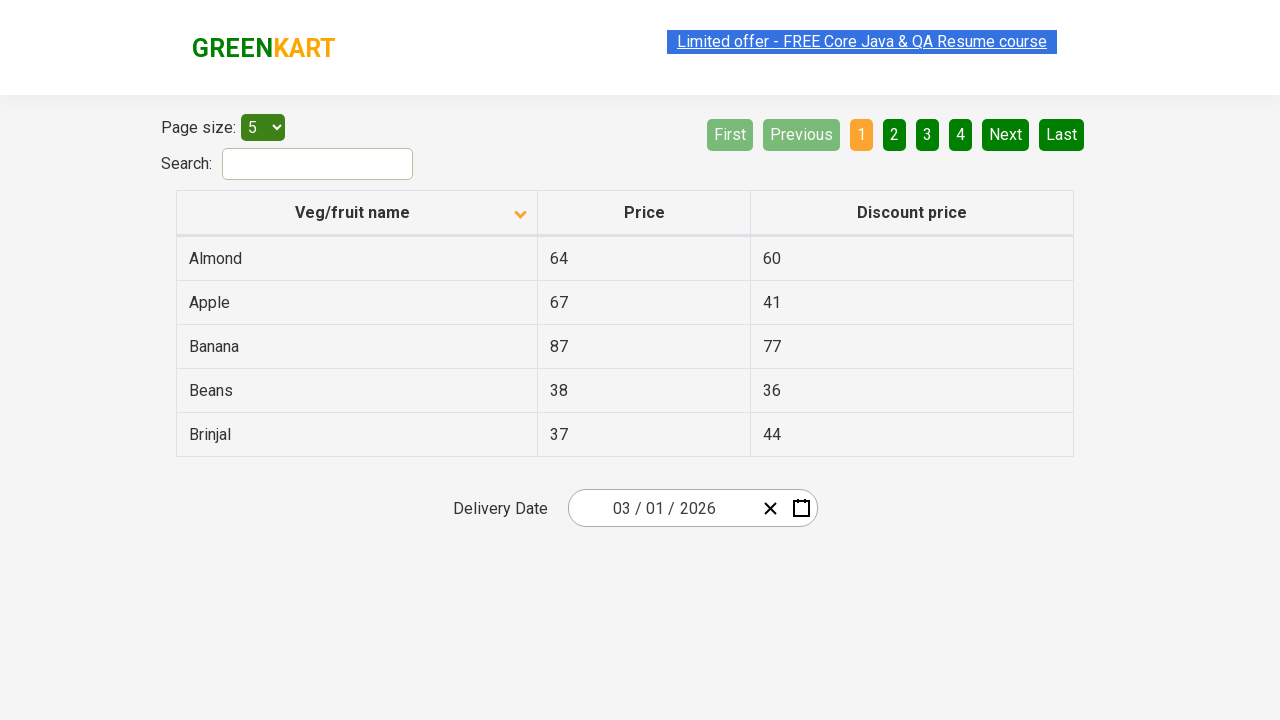

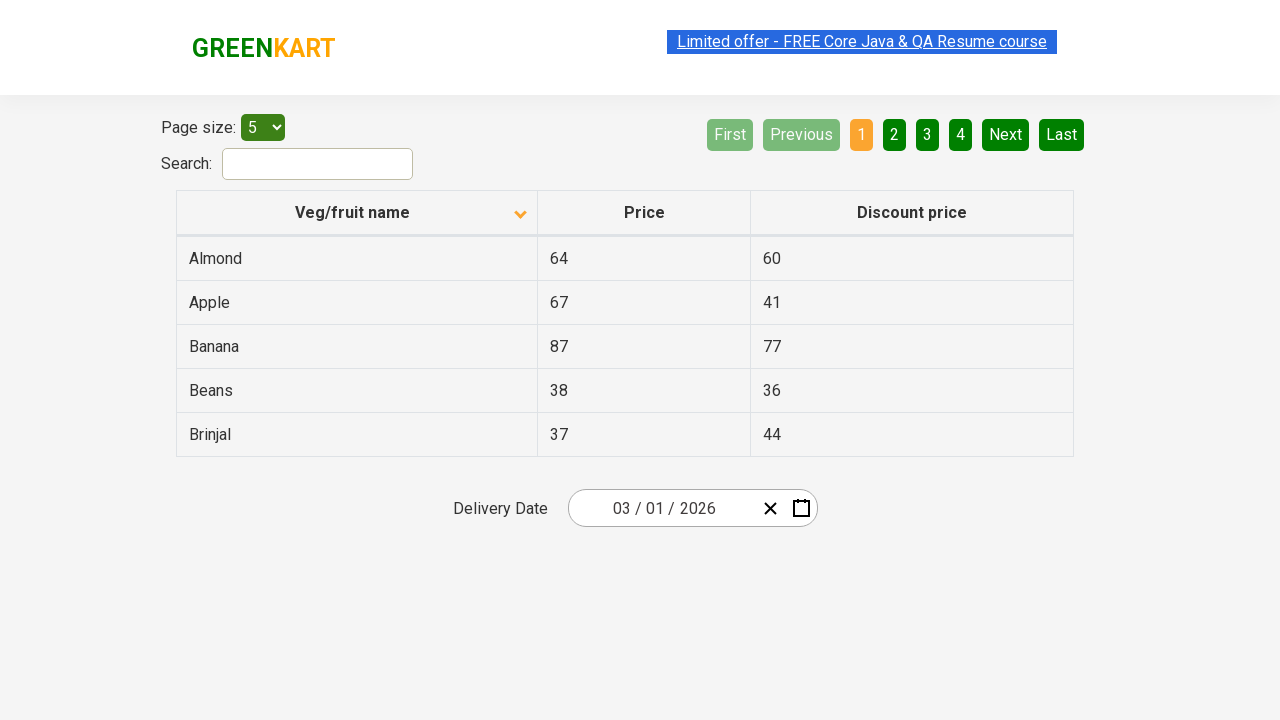